Navigates to the nopCommerce demo site and verifies that navigation links are present on the page

Starting URL: https://demo.nopcommerce.com/

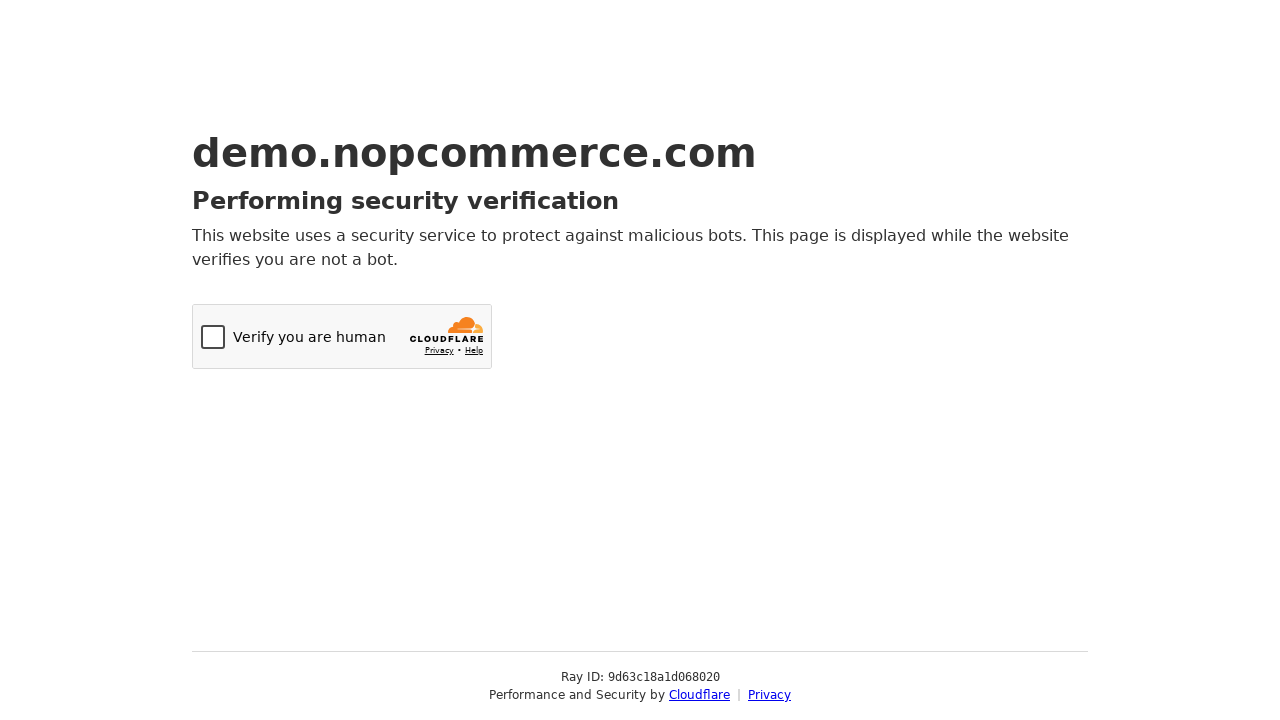

Navigated to nopCommerce demo site
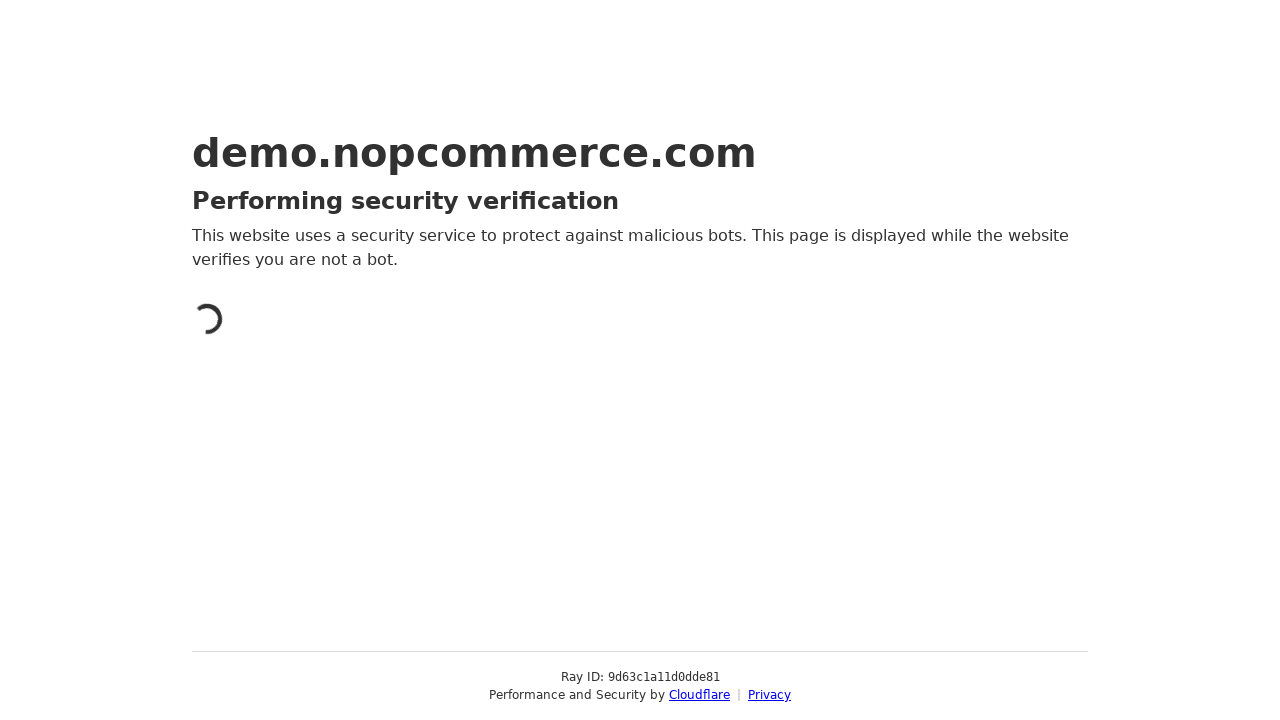

Page fully loaded and navigation links are present
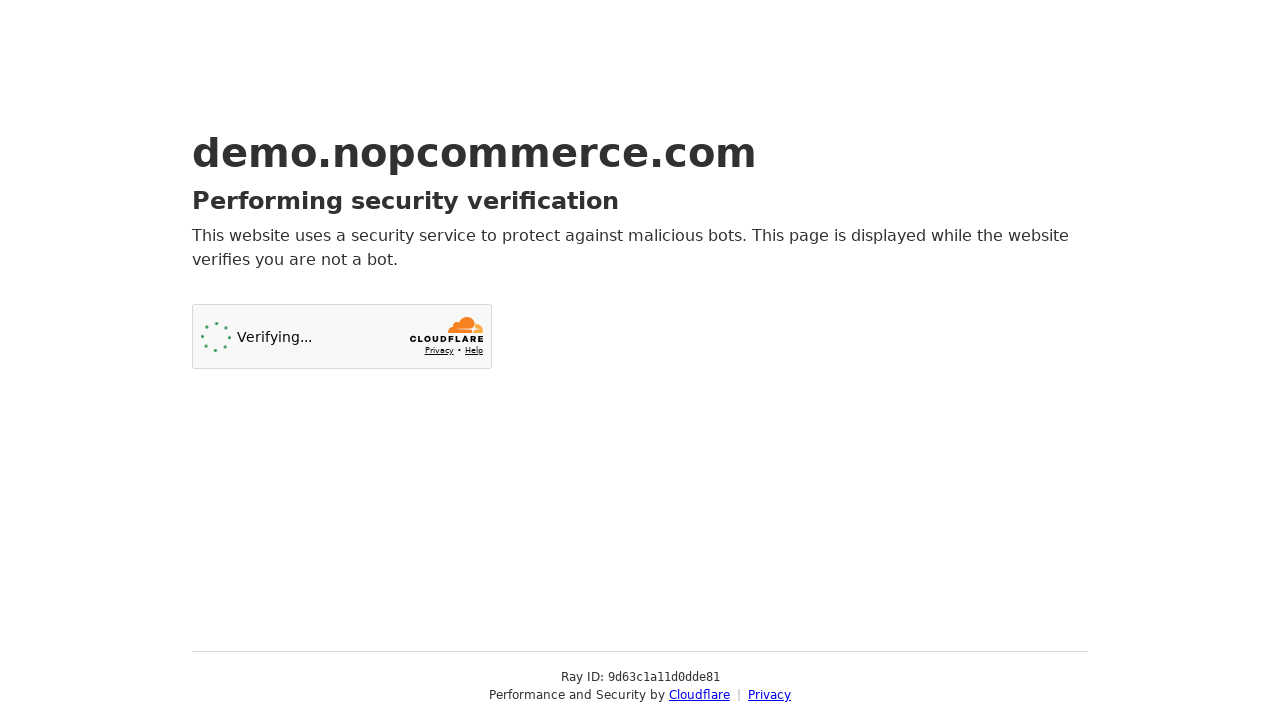

Located all navigation links on the page
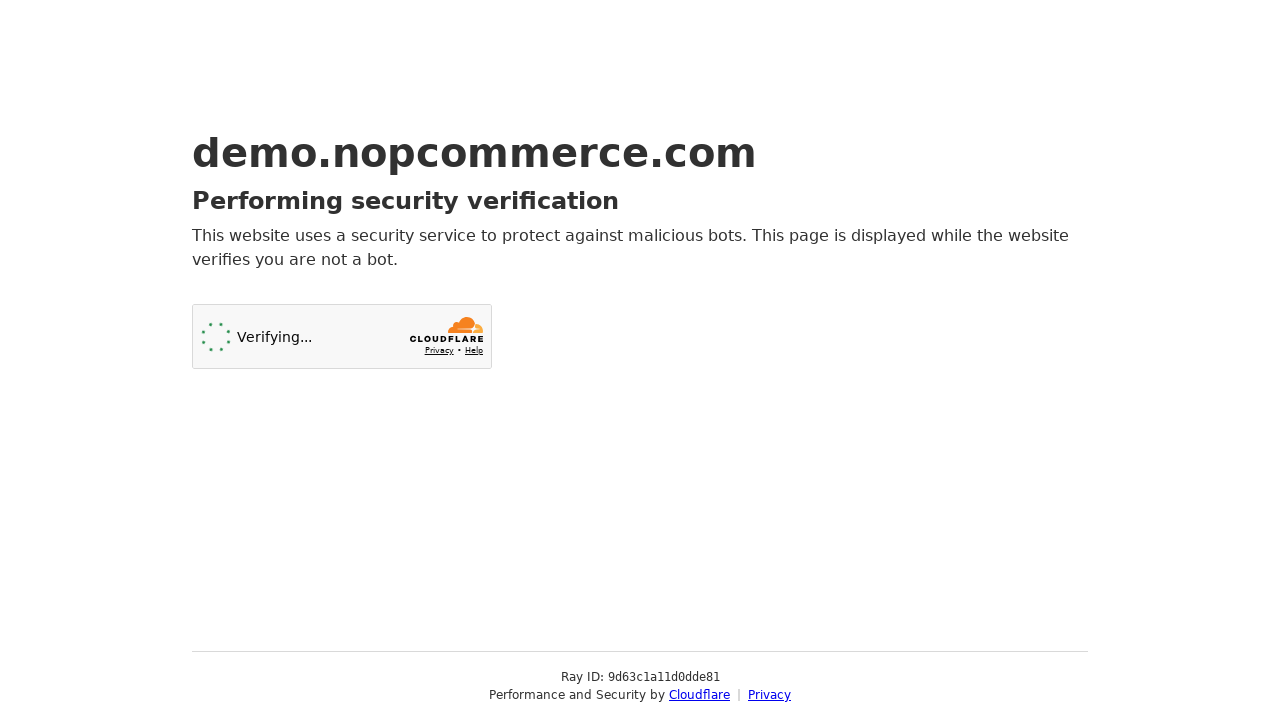

Verified that multiple navigation links exist on the page
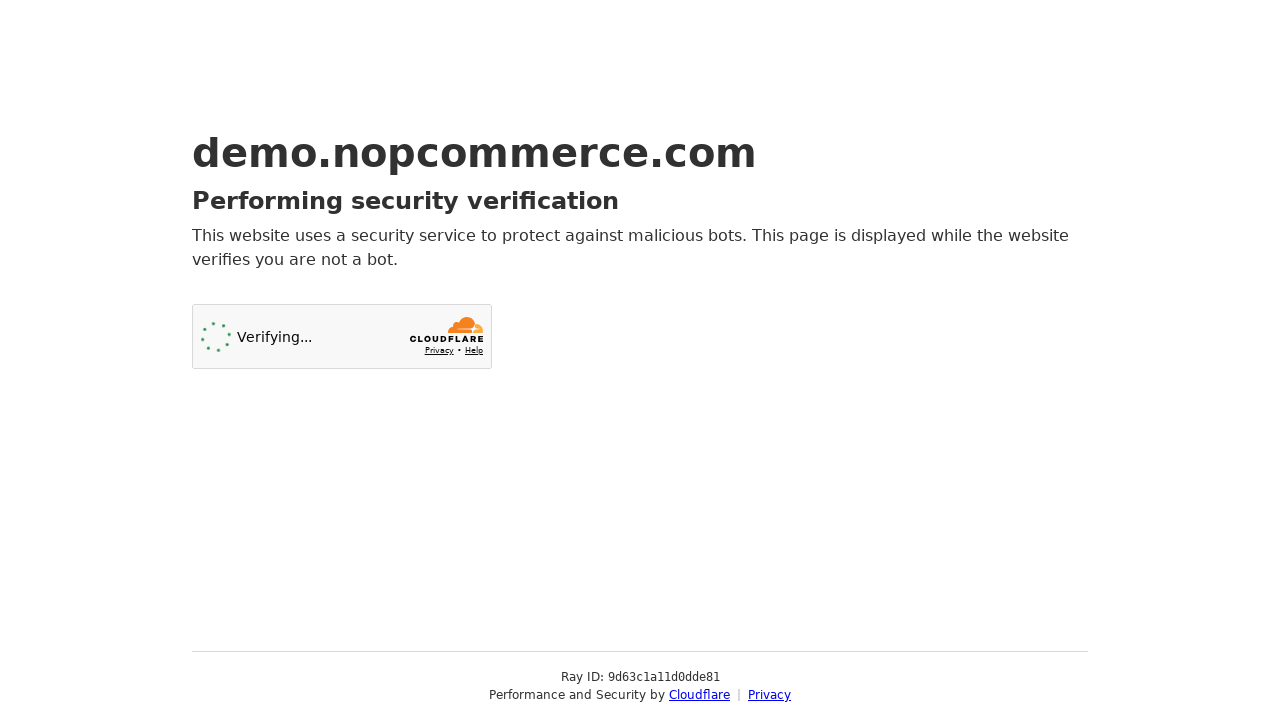

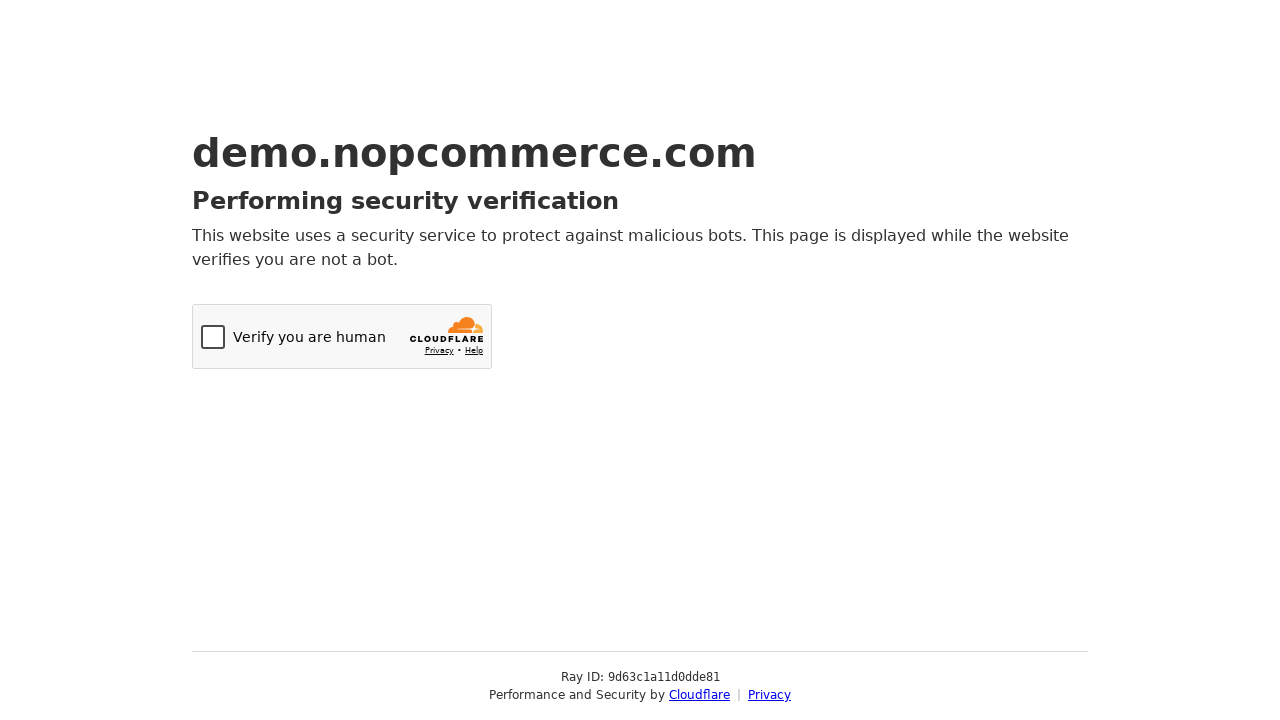